Tests dynamic content loading by clicking a Start button and verifying that "Hello World!" text becomes visible after loading completes.

Starting URL: https://the-internet.herokuapp.com/dynamic_loading/1

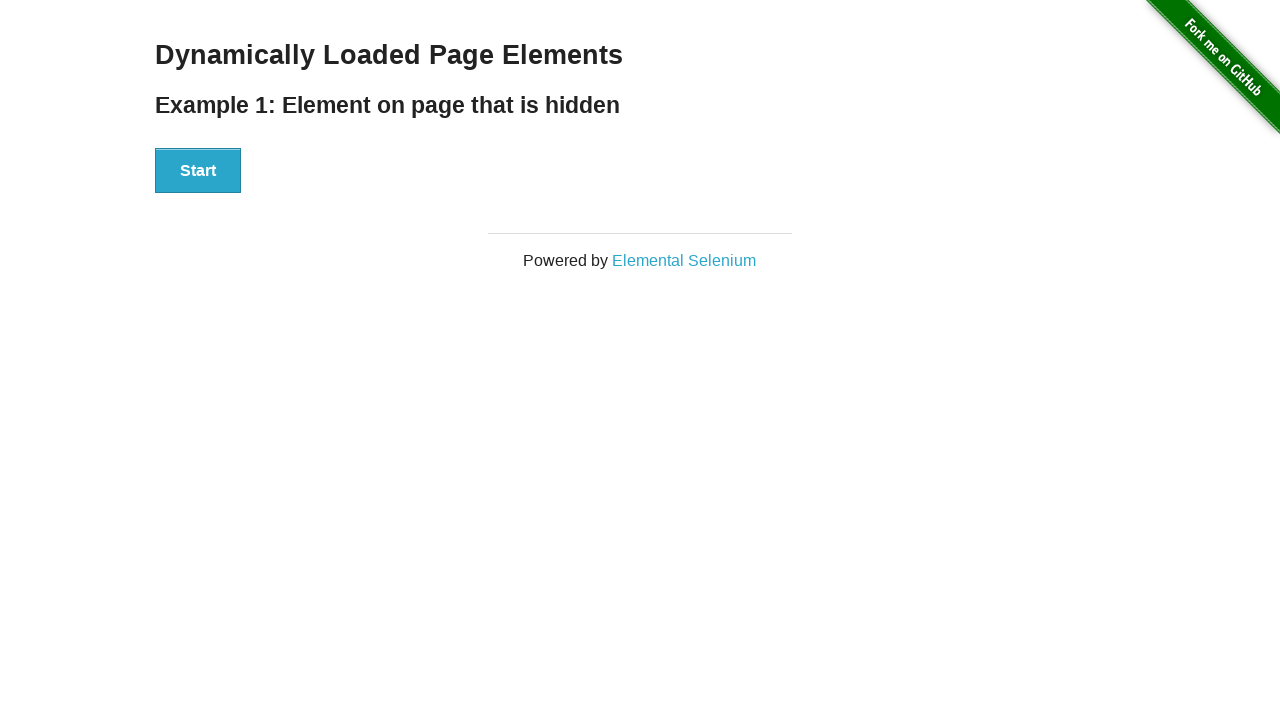

Clicked Start button to trigger dynamic content loading at (198, 171) on xpath=//button[text()='Start']
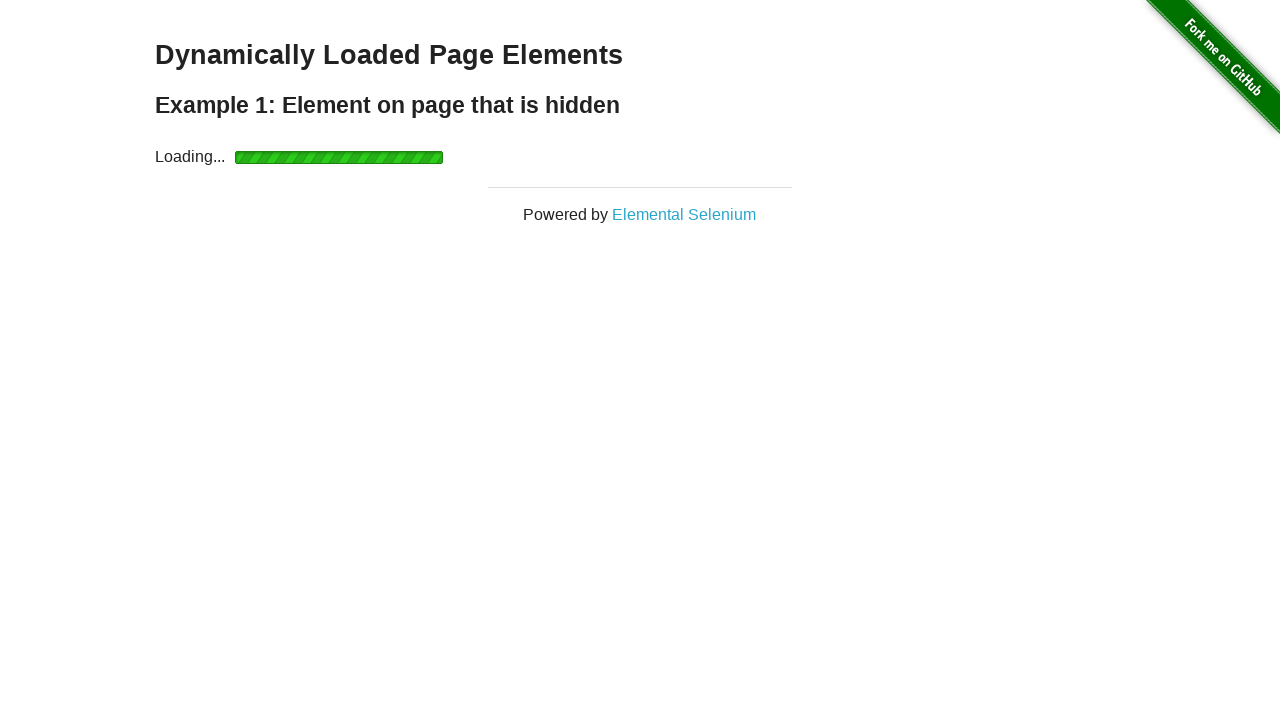

Located Hello World! element
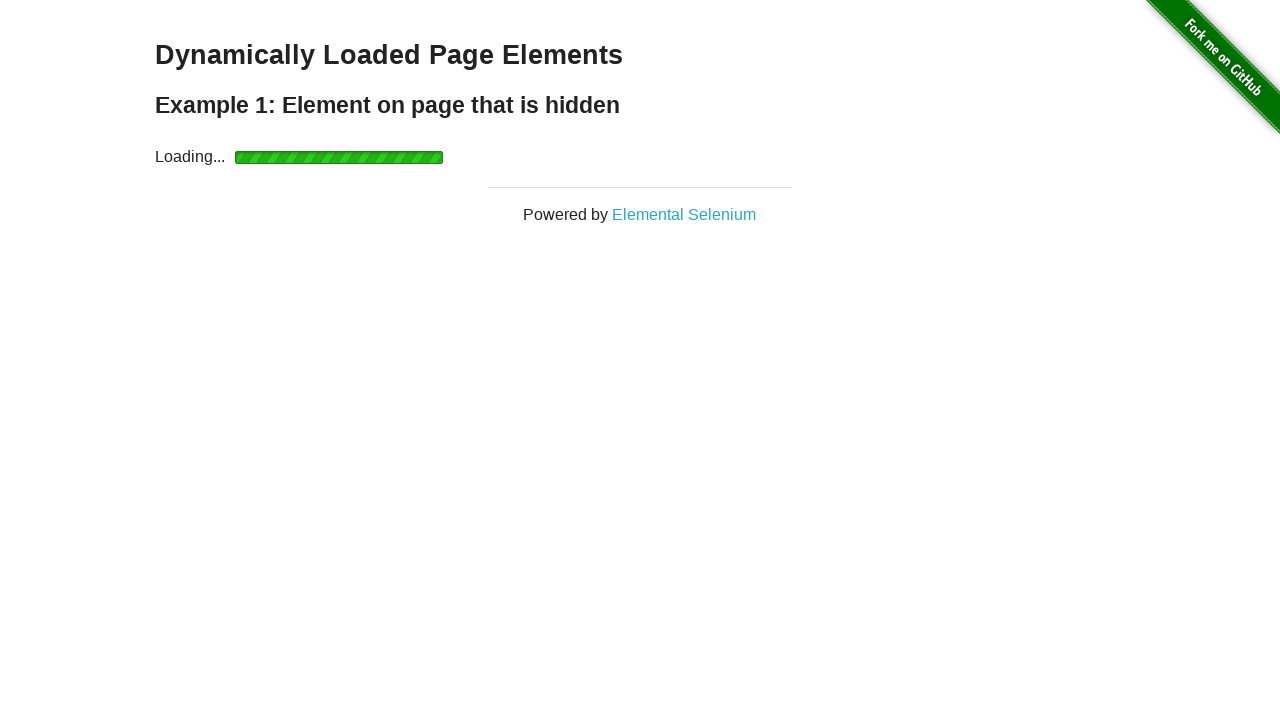

Waited for Hello World! text to become visible
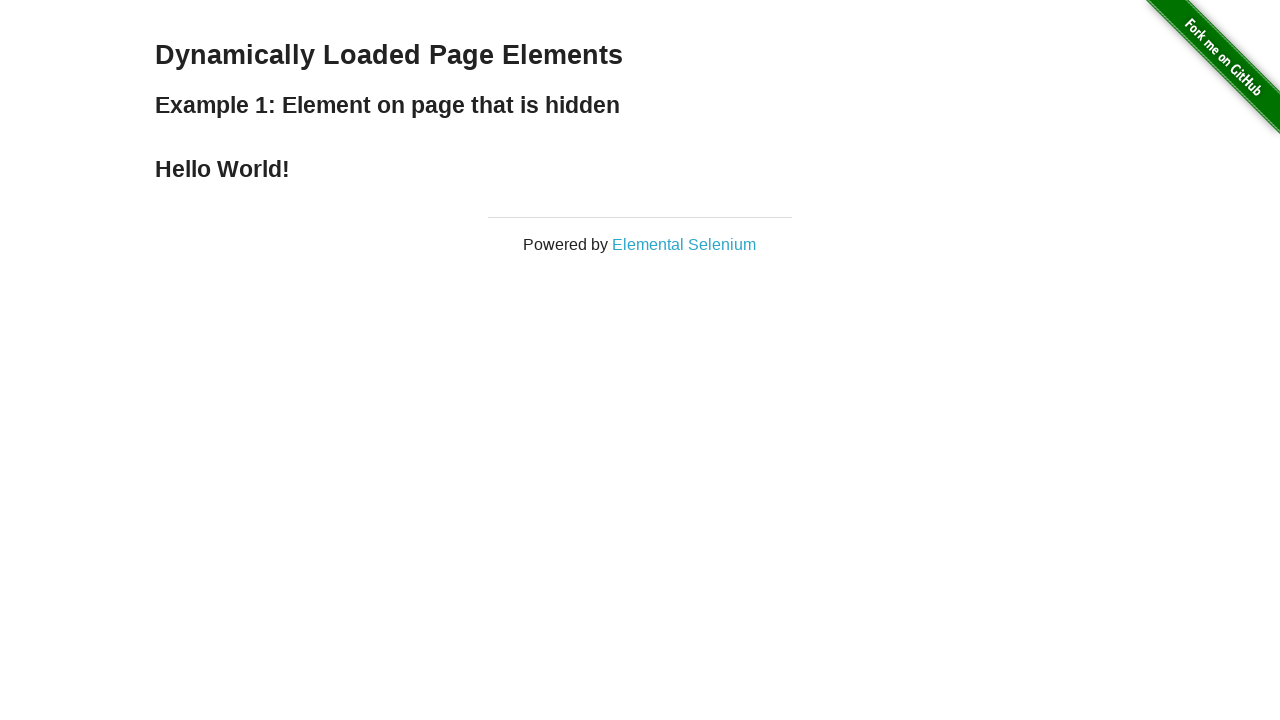

Verified that Hello World! text is visible
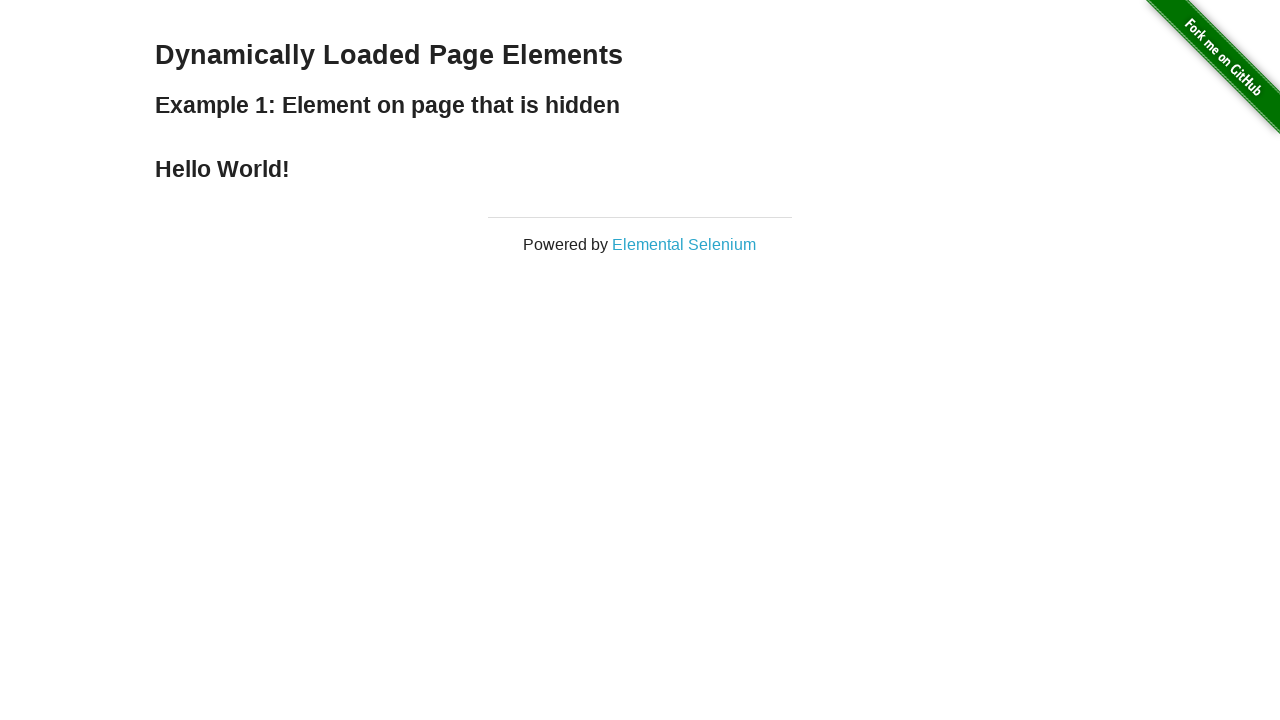

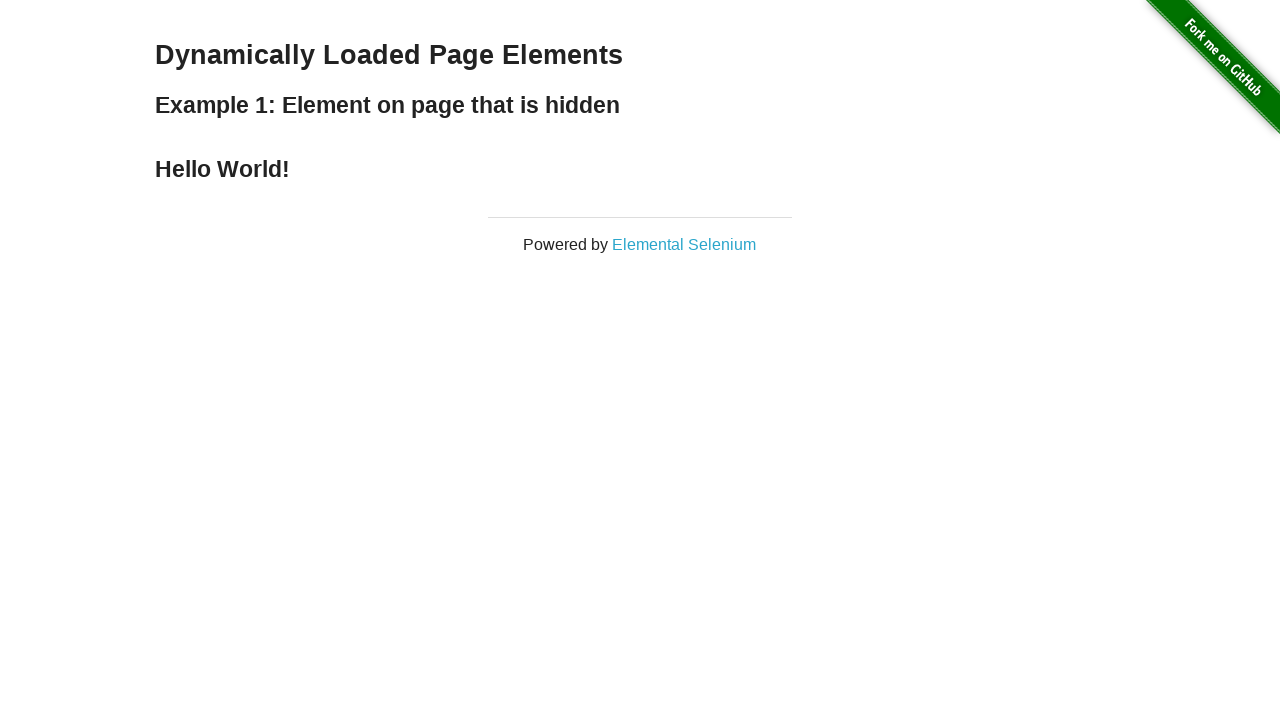